Tests various text input interactions on a form including typing text, appending to existing text, pressing keyboard keys, and clearing input fields

Starting URL: https://letcode.in/edit

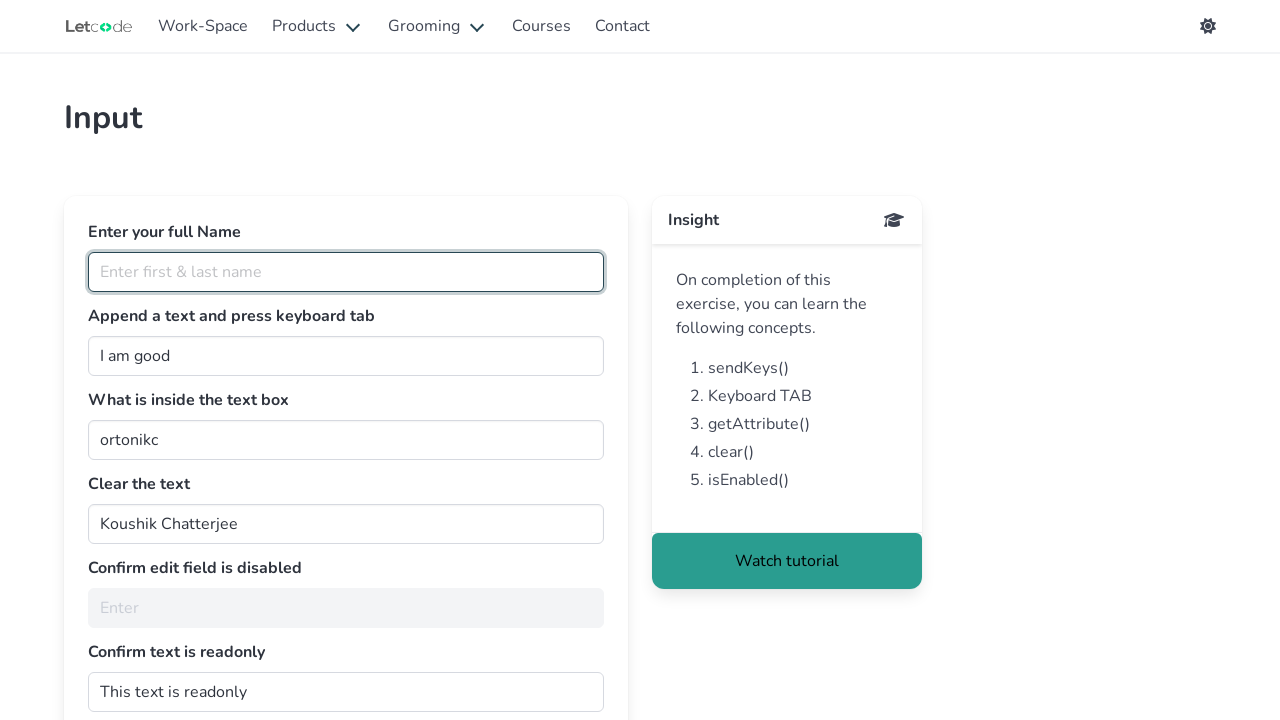

Typed 'Sample Text' into the full name field on #fullName
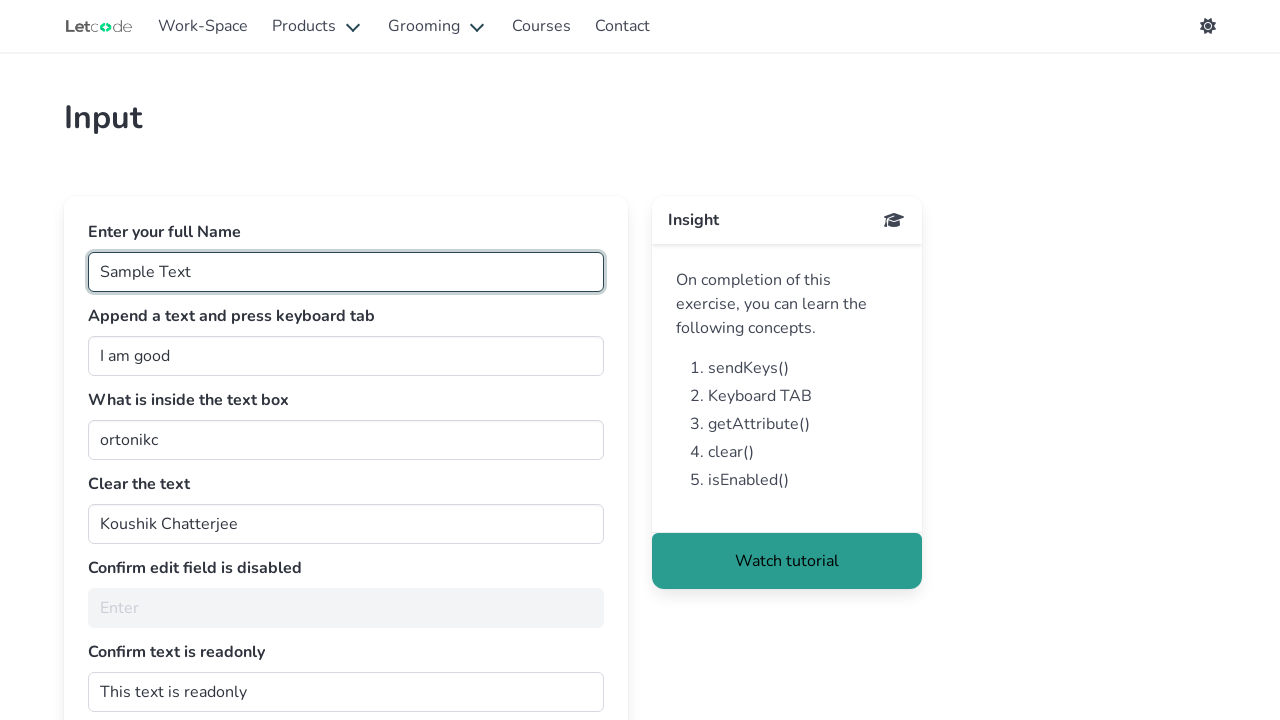

Pressed End key to move cursor to end of join field on #join
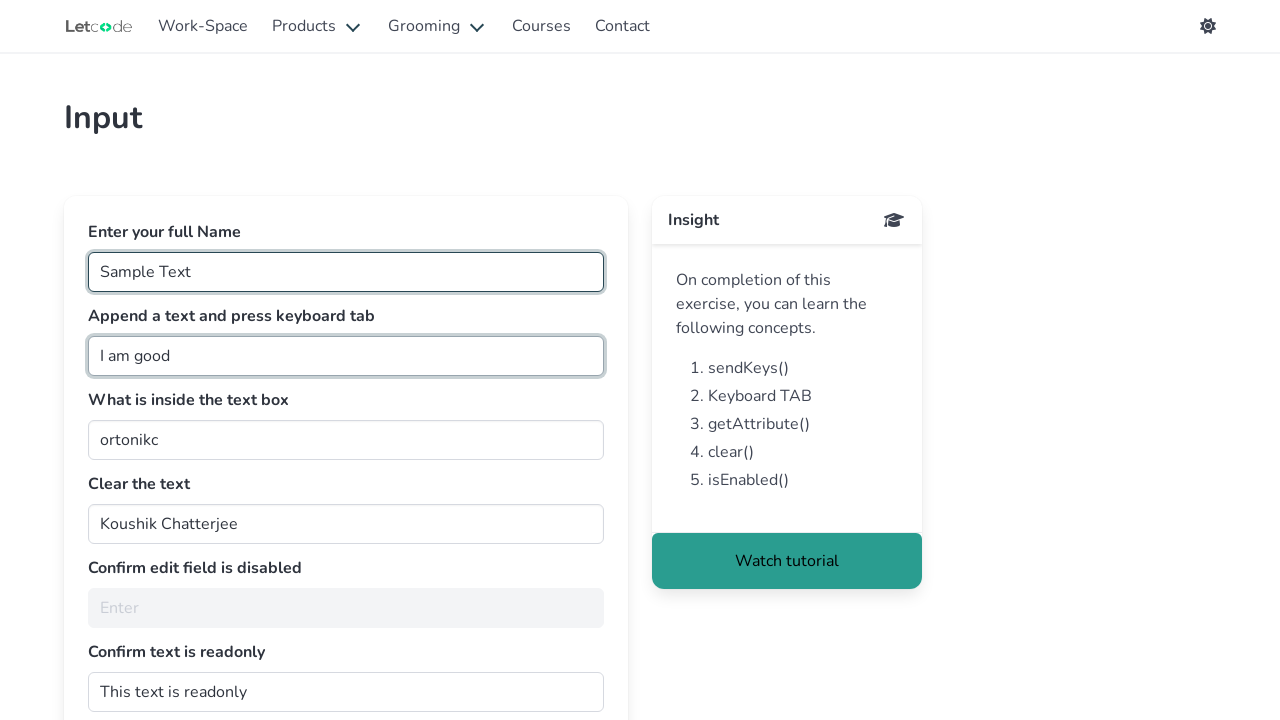

Appended ' man' to the join field on #join
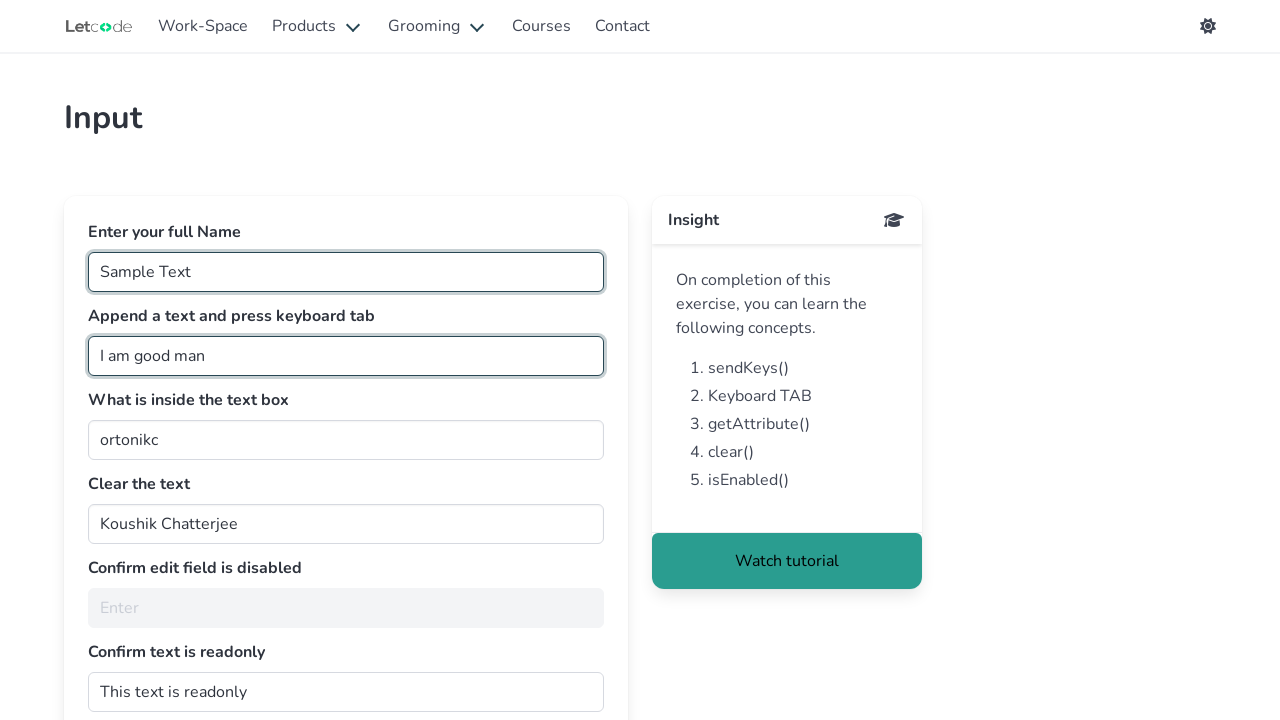

Pressed Tab key to move focus away from join field on #join
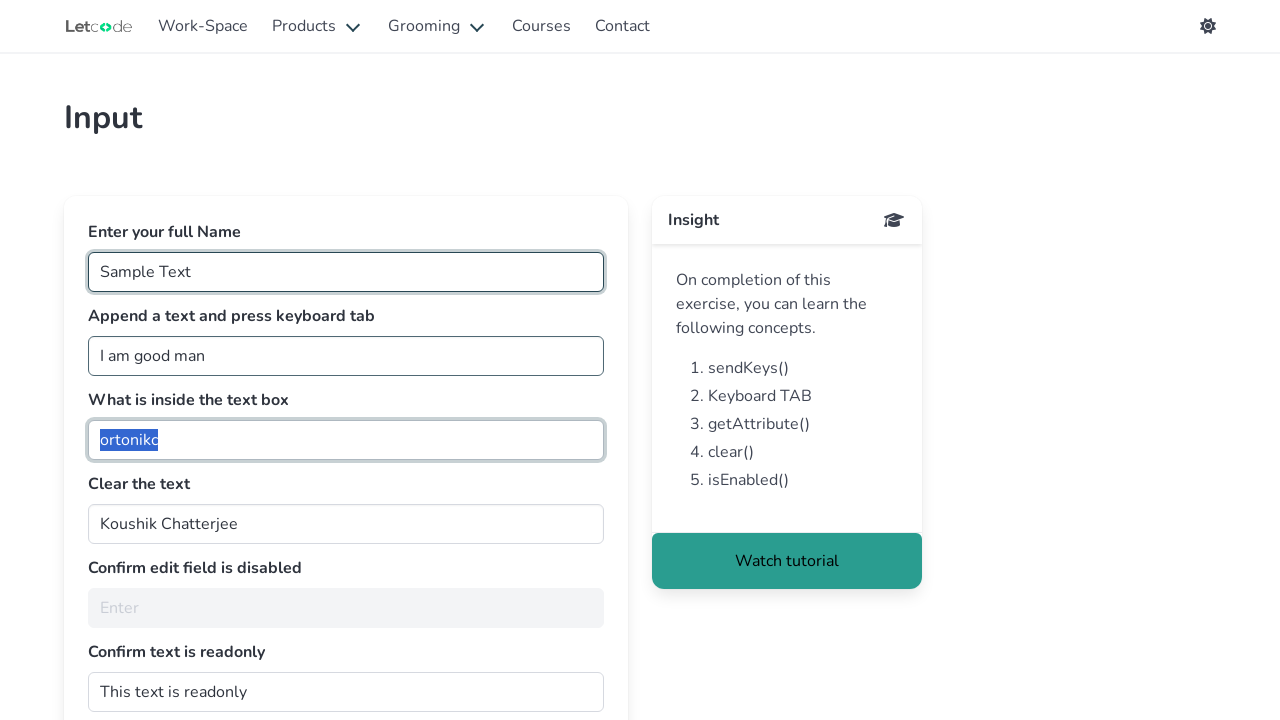

Retrieved value from getMe field: 'ortonikc'
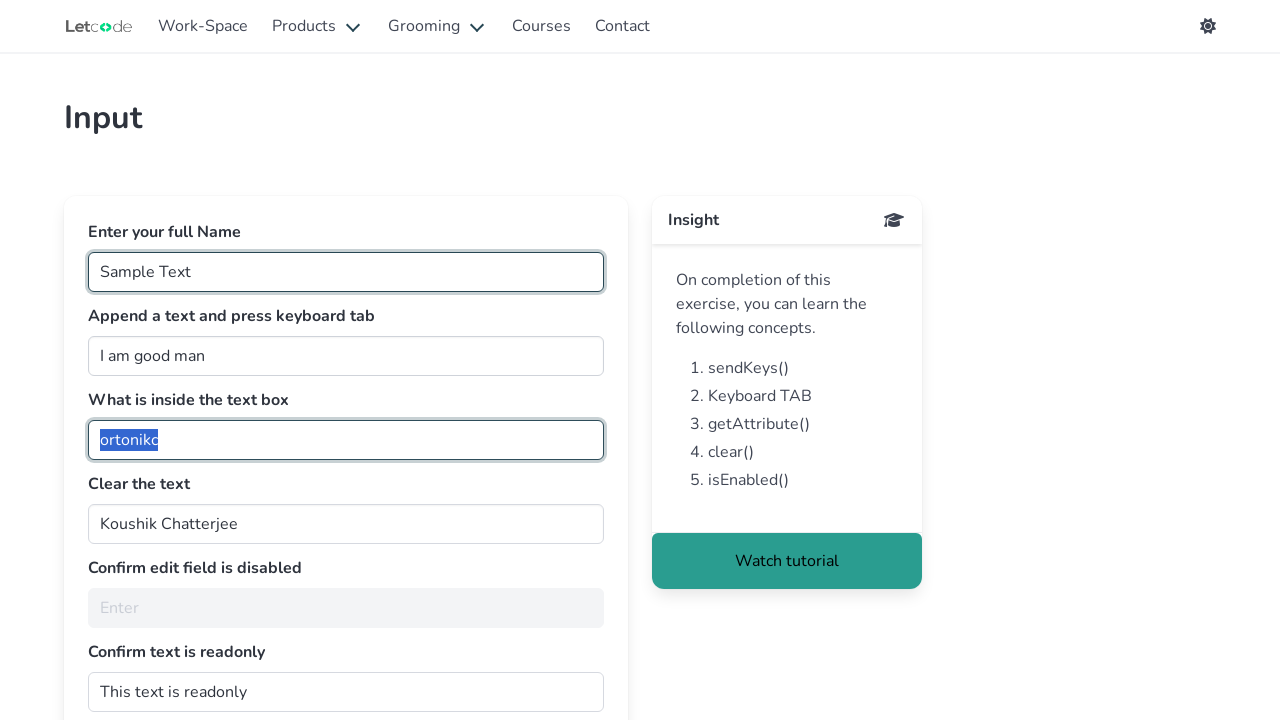

Cleared the clearMe input field on #clearMe
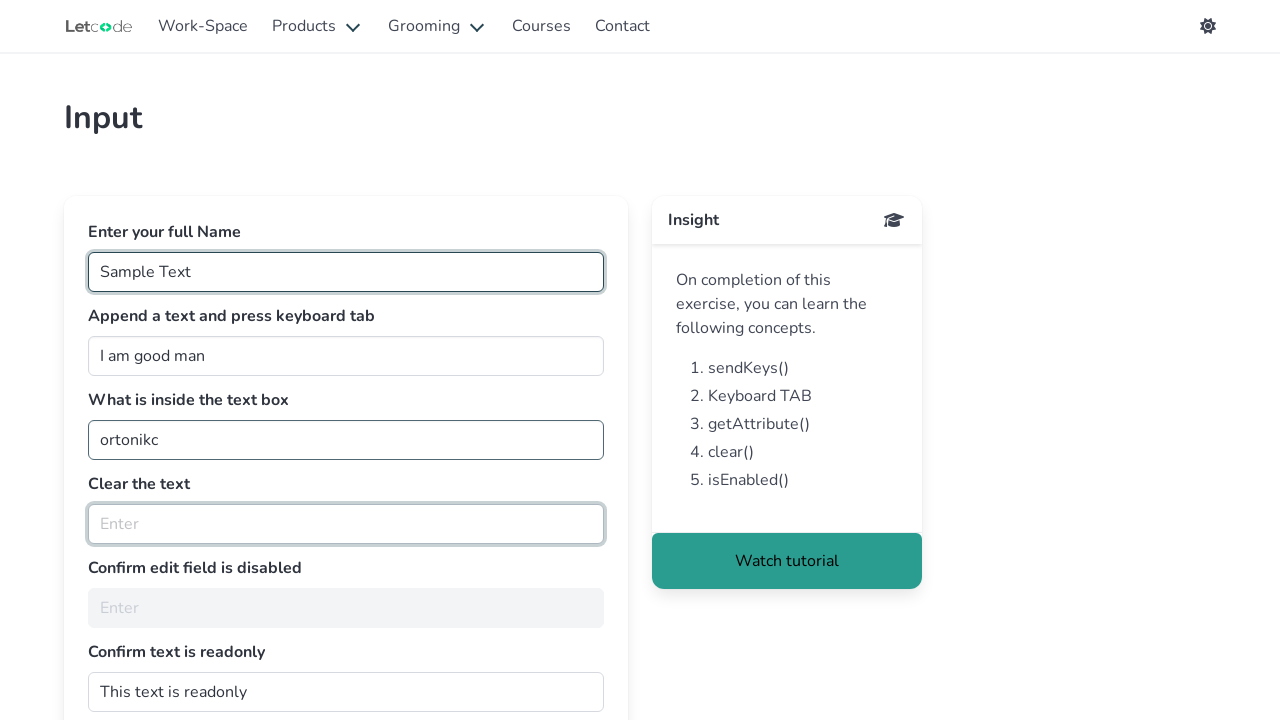

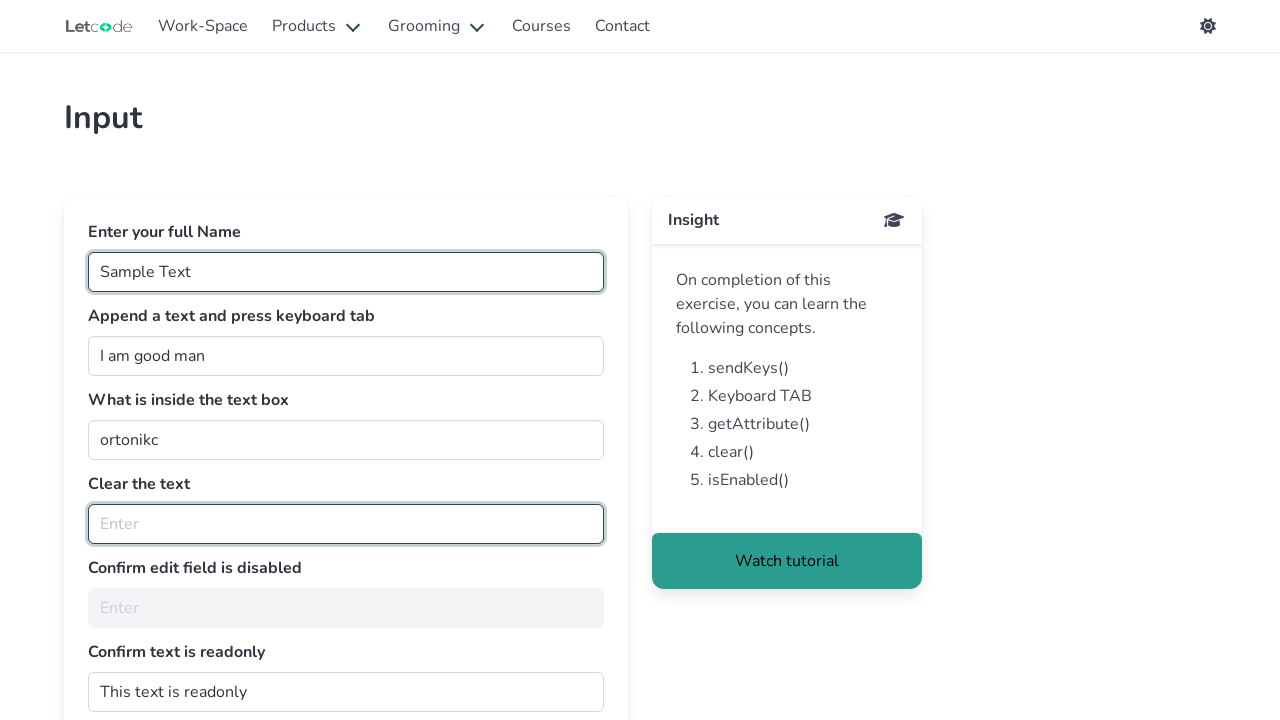